Tests username field validation with mixed case characters length greater than 20.

Starting URL: https://buggy.justtestit.org/register

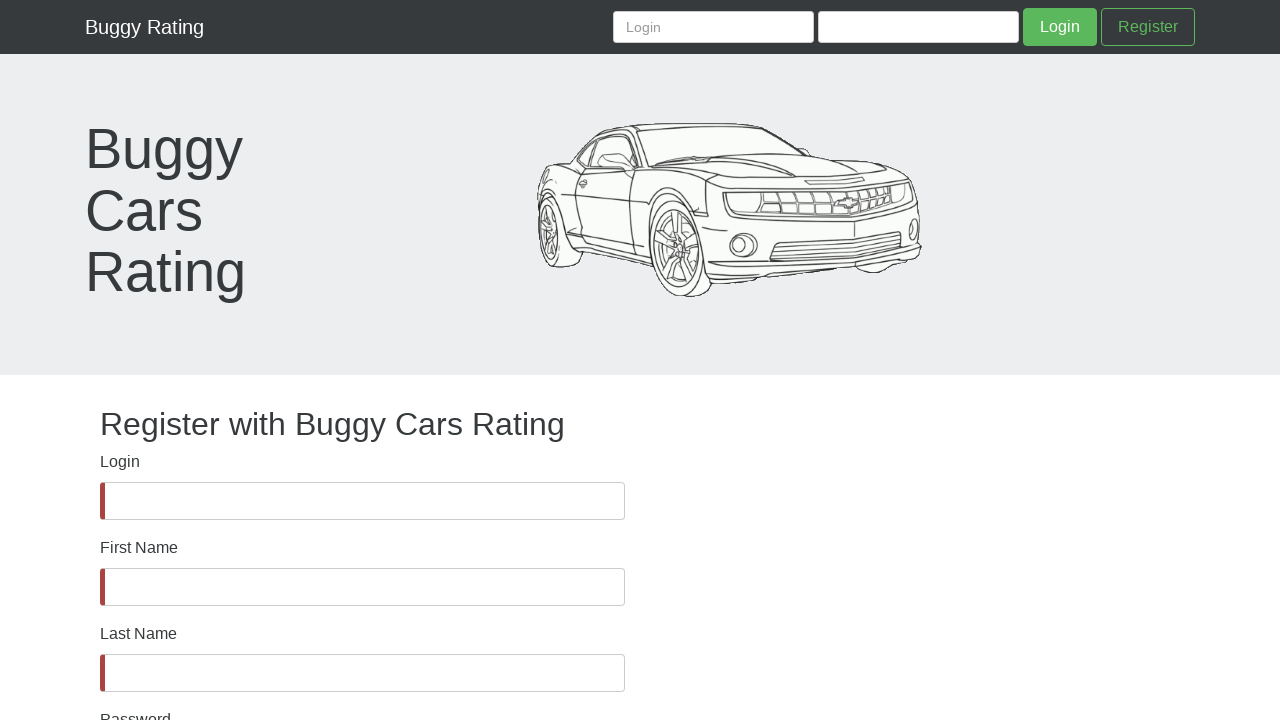

Username field became visible
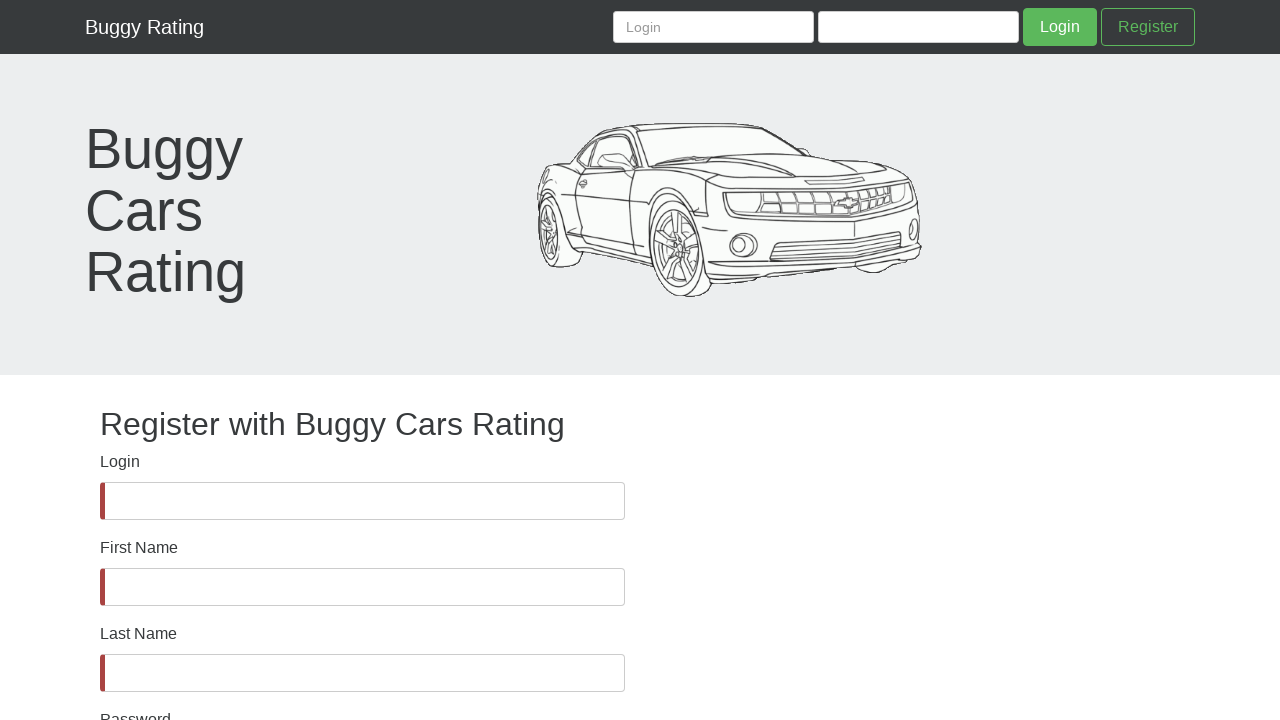

Filled username field with mixed case characters (43 characters, exceeding 20 character limit) on #username
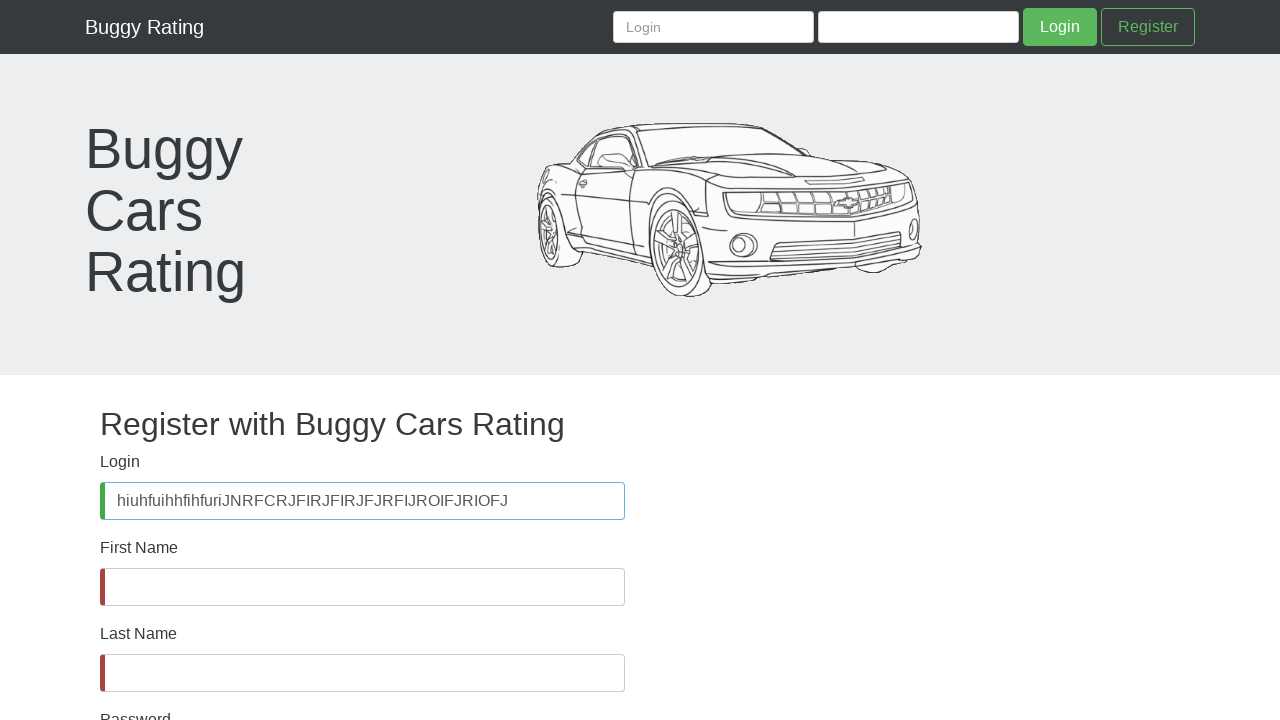

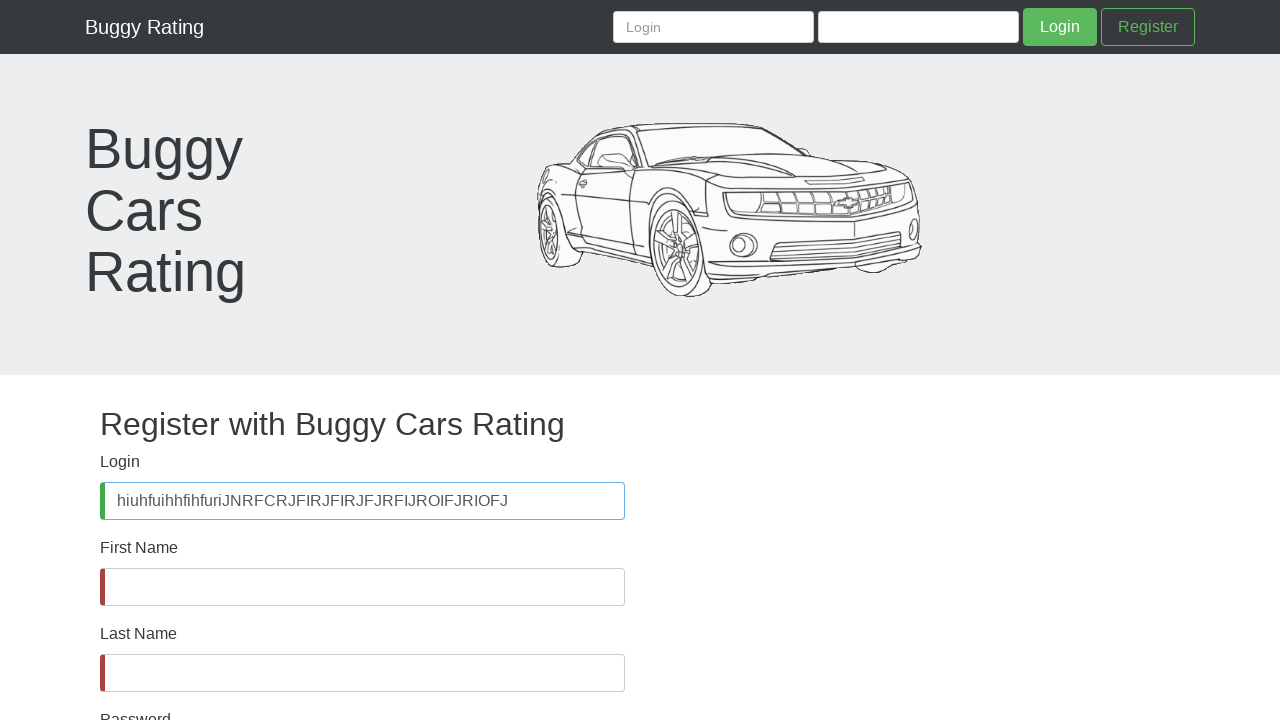